Tests shadow DOM interaction by navigating to a books PWA and filling in a search input field that exists within a shadow root element.

Starting URL: https://books-pwakit.appspot.com/

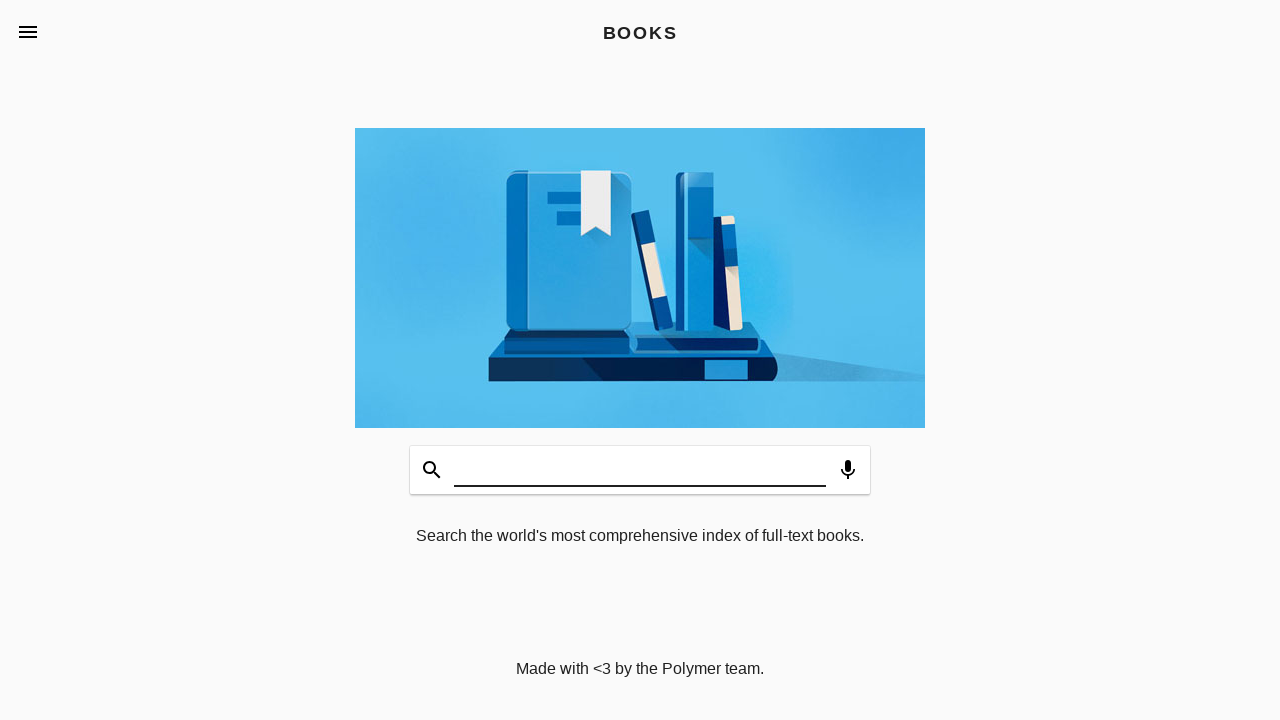

Navigated to books PWA at https://books-pwakit.appspot.com/
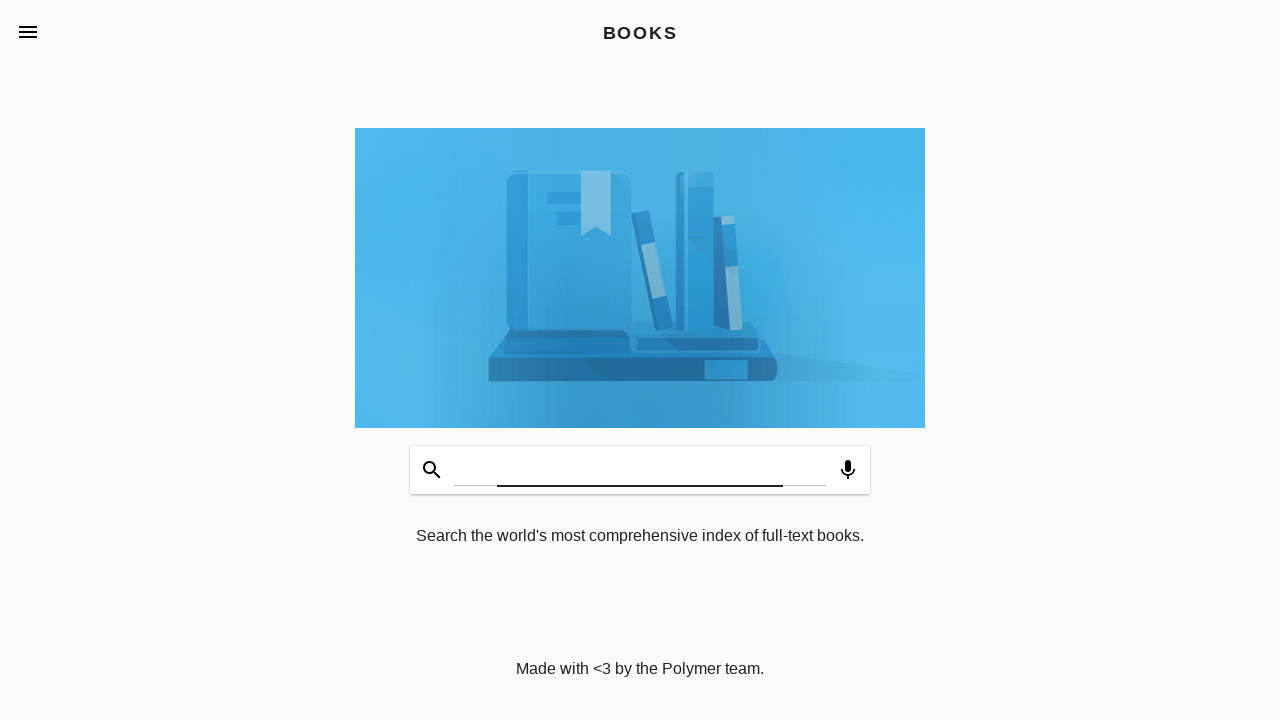

Filled search input field within shadow root with 'software architecture' on book-app[apptitle='BOOKS'] #input
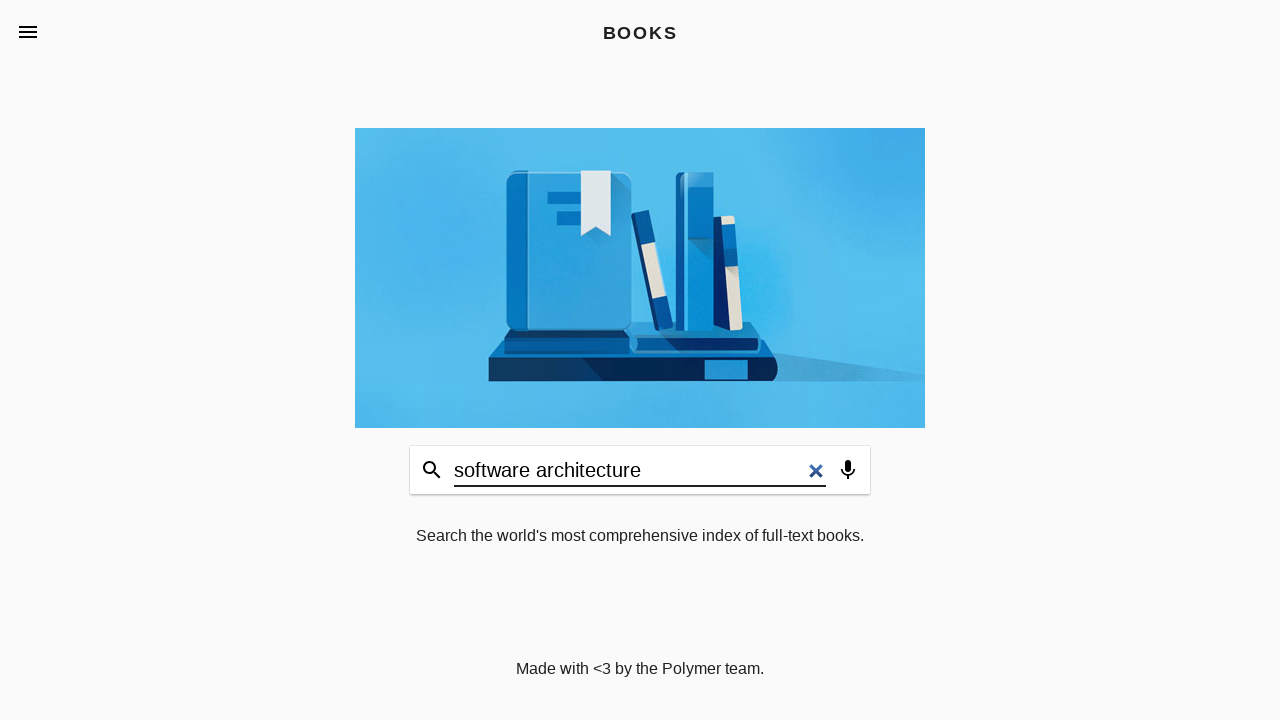

Waited 500ms for input to be processed
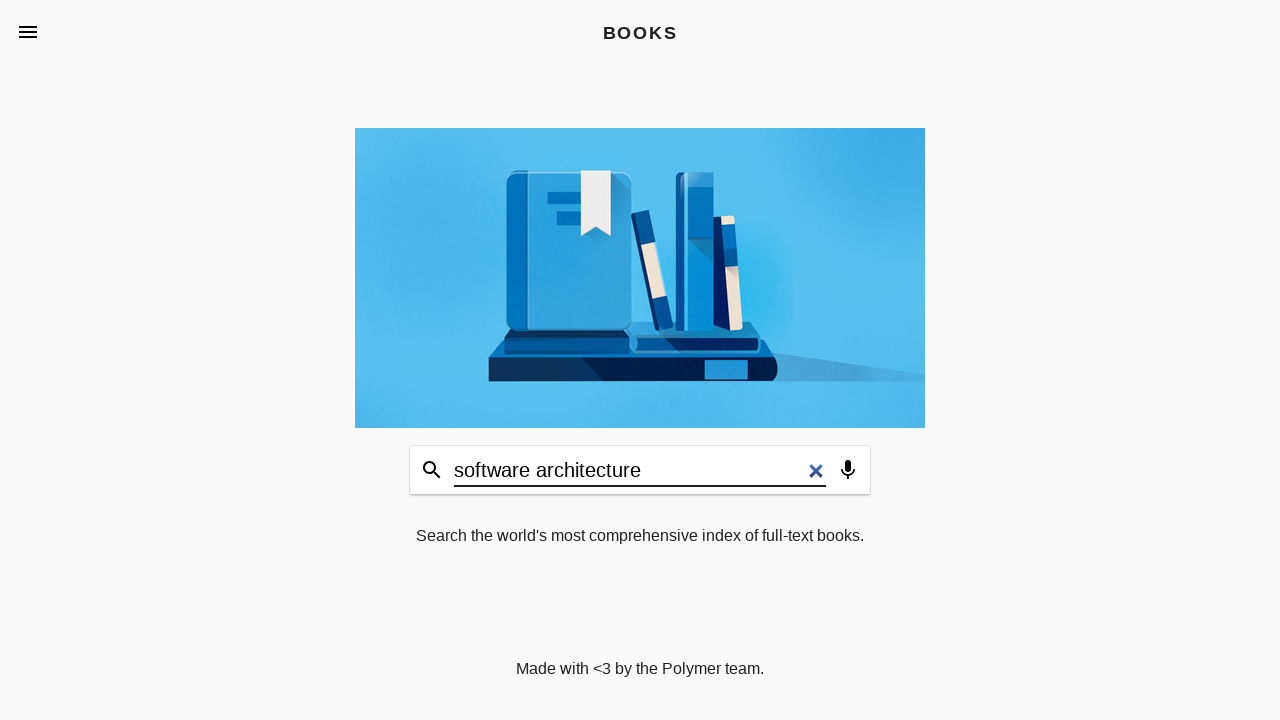

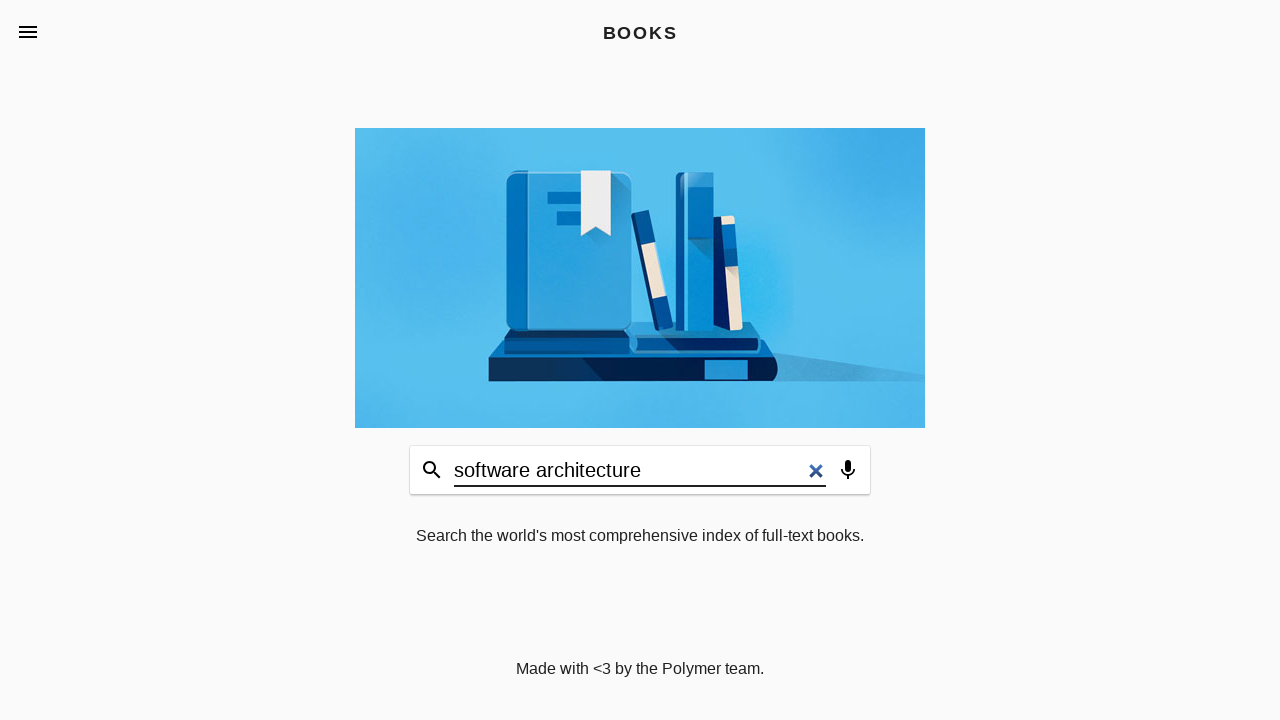